Tests dynamic content loading by clicking a Start button and waiting for hidden content to become visible, then verifying the loaded text contains "Hello World!"

Starting URL: https://the-internet.herokuapp.com/dynamic_loading/1

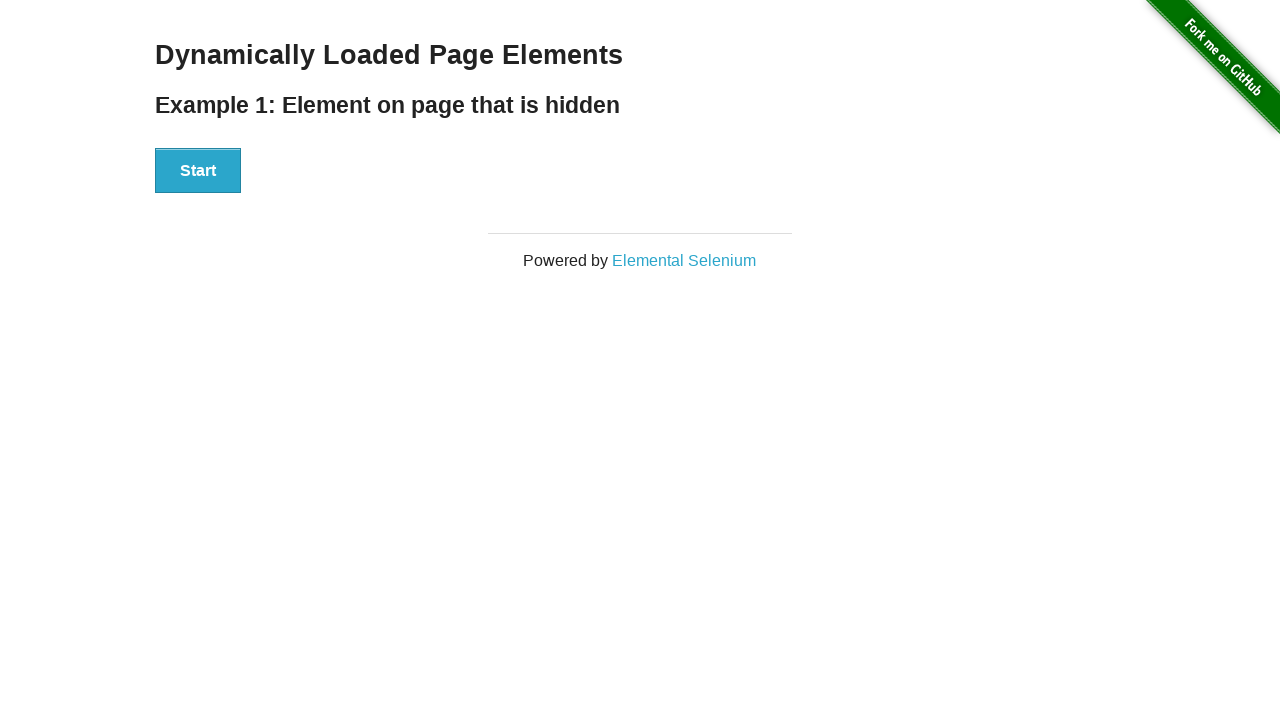

Clicked the Start button to trigger dynamic content loading at (198, 171) on xpath=//button[.='Start']
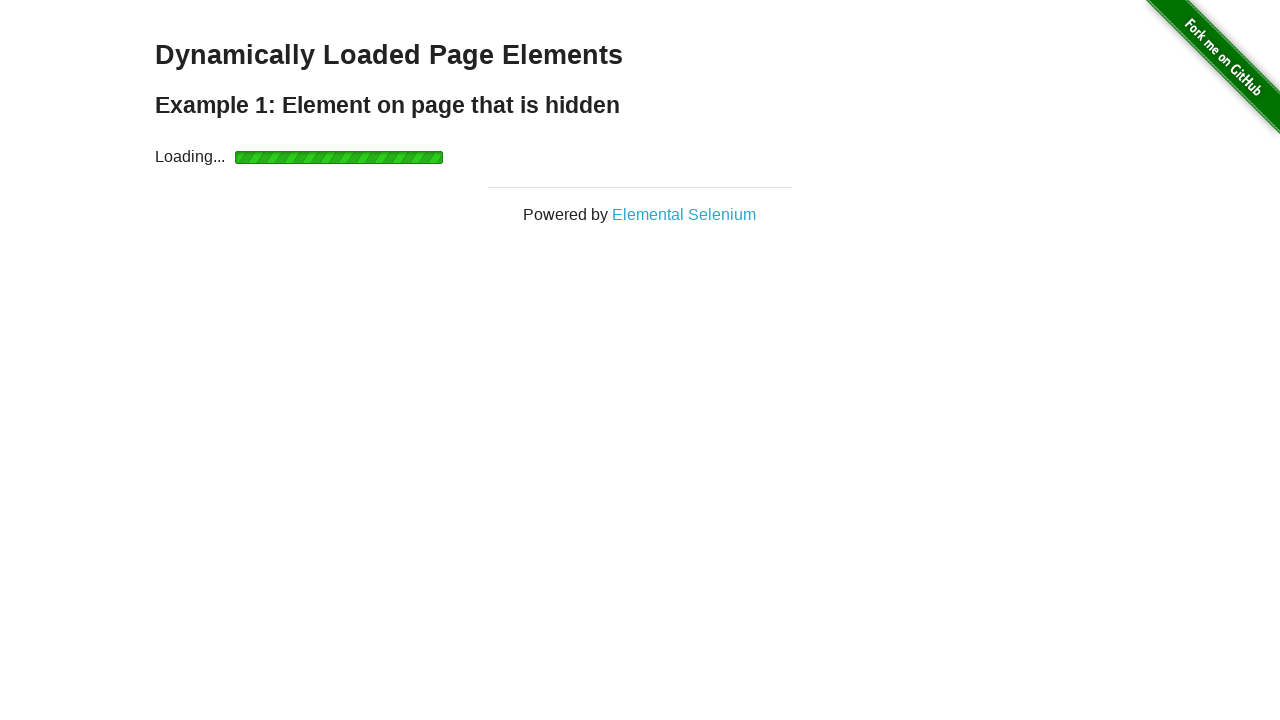

Waited for dynamically loaded content (#finish) to become visible
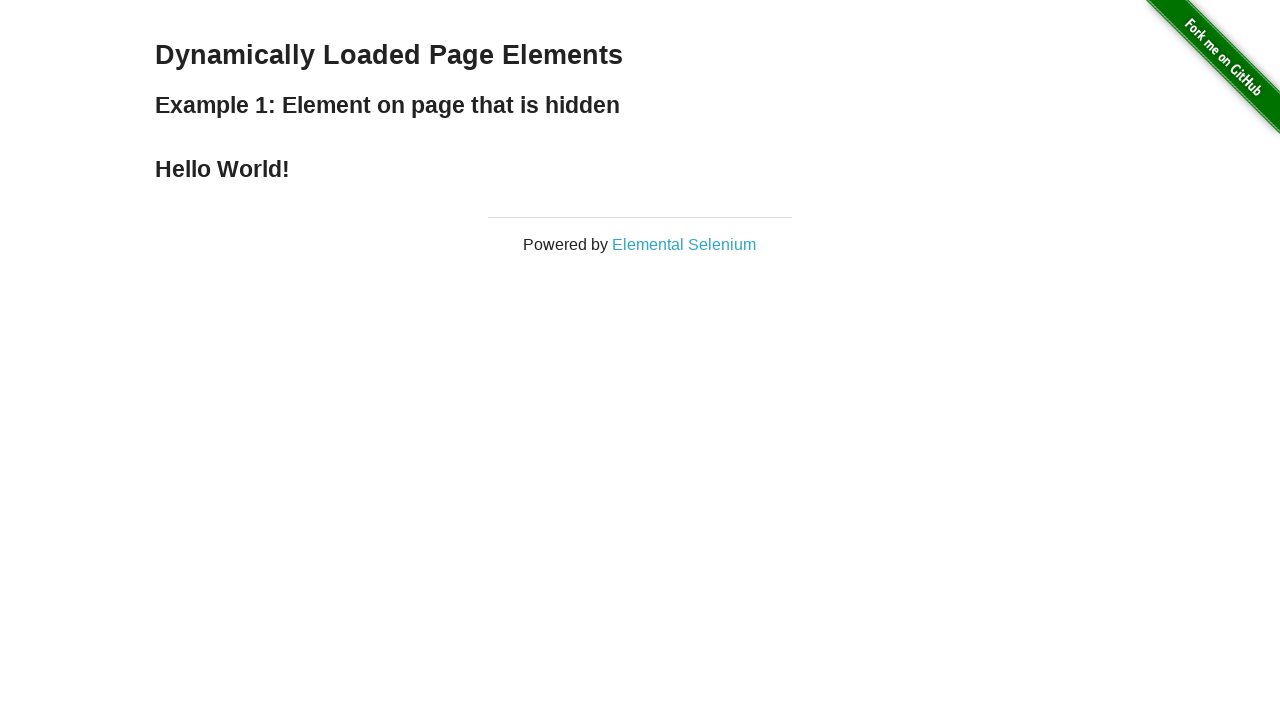

Retrieved text content from loaded element
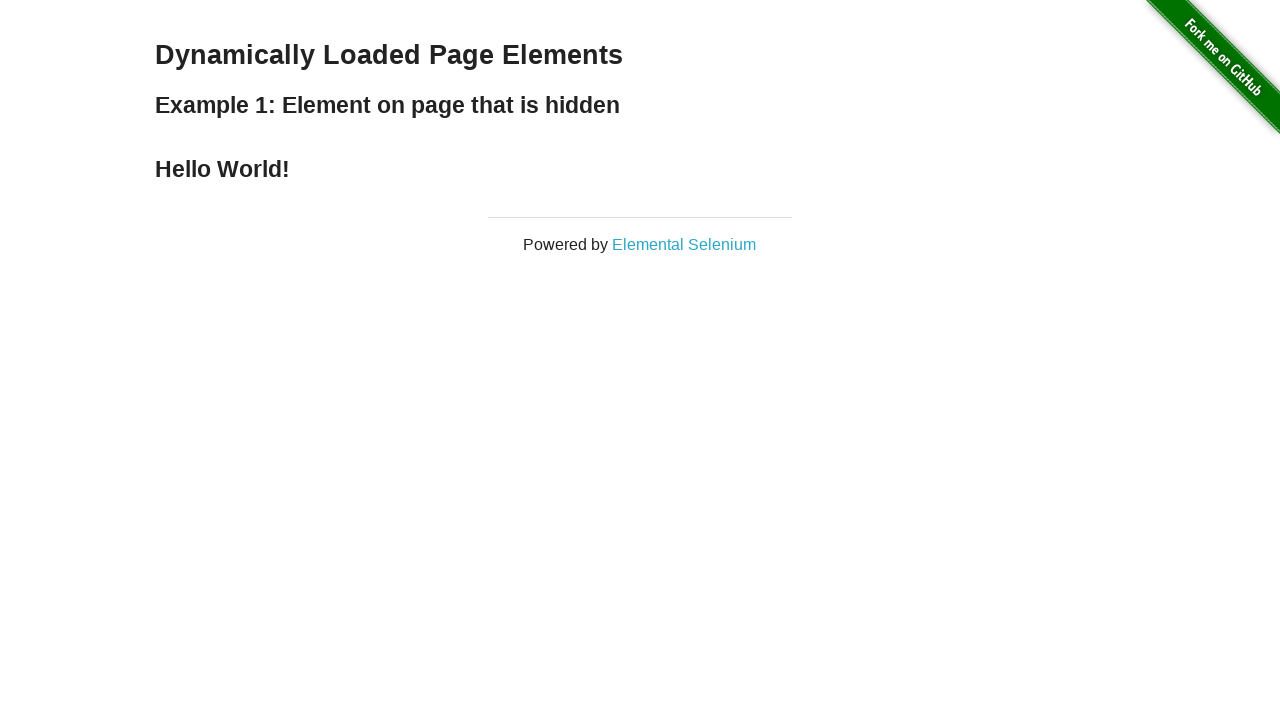

Verified that loaded content contains 'Hello World!'
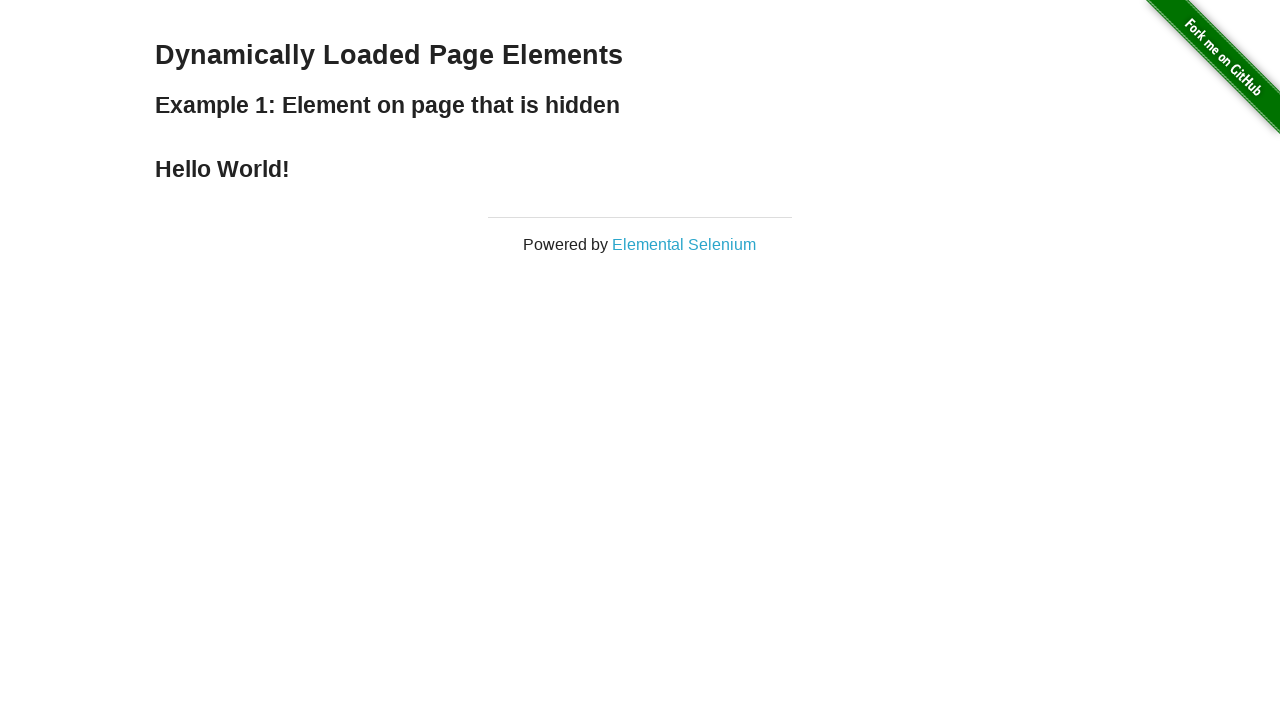

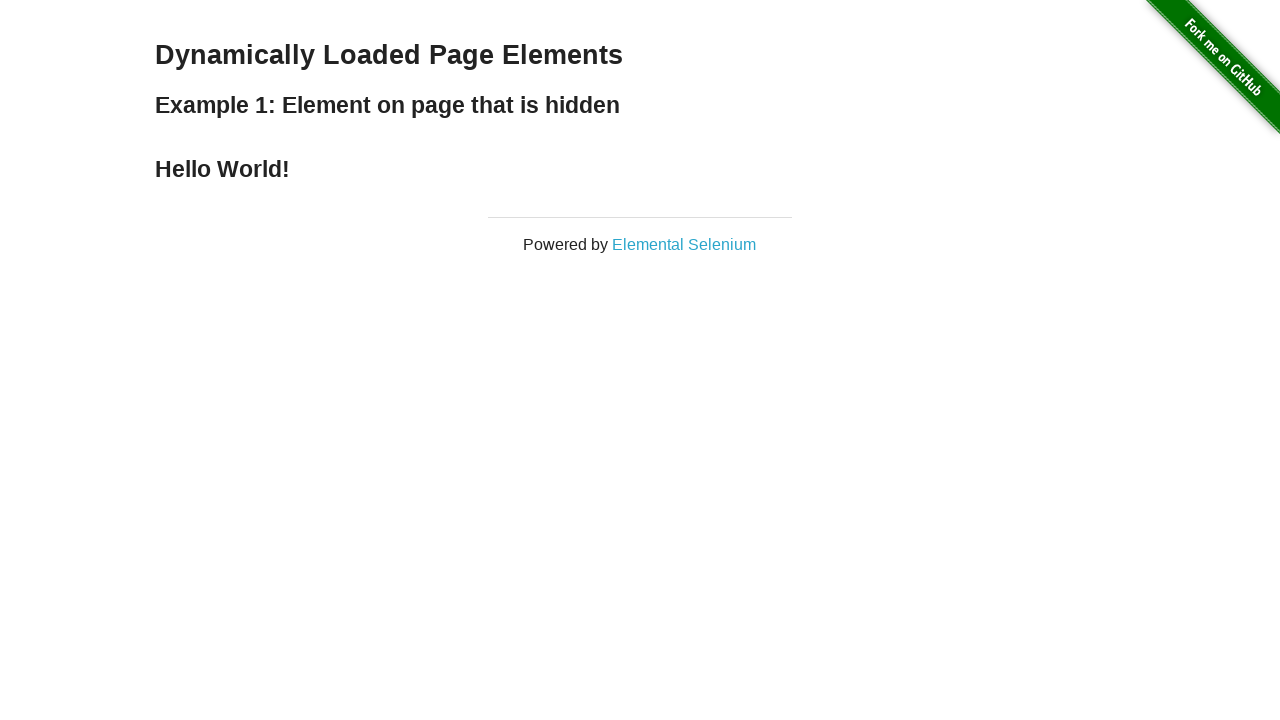